Verifies that the search flights button is displayed on the SpiceJet homepage

Starting URL: https://www.spicejet.com/

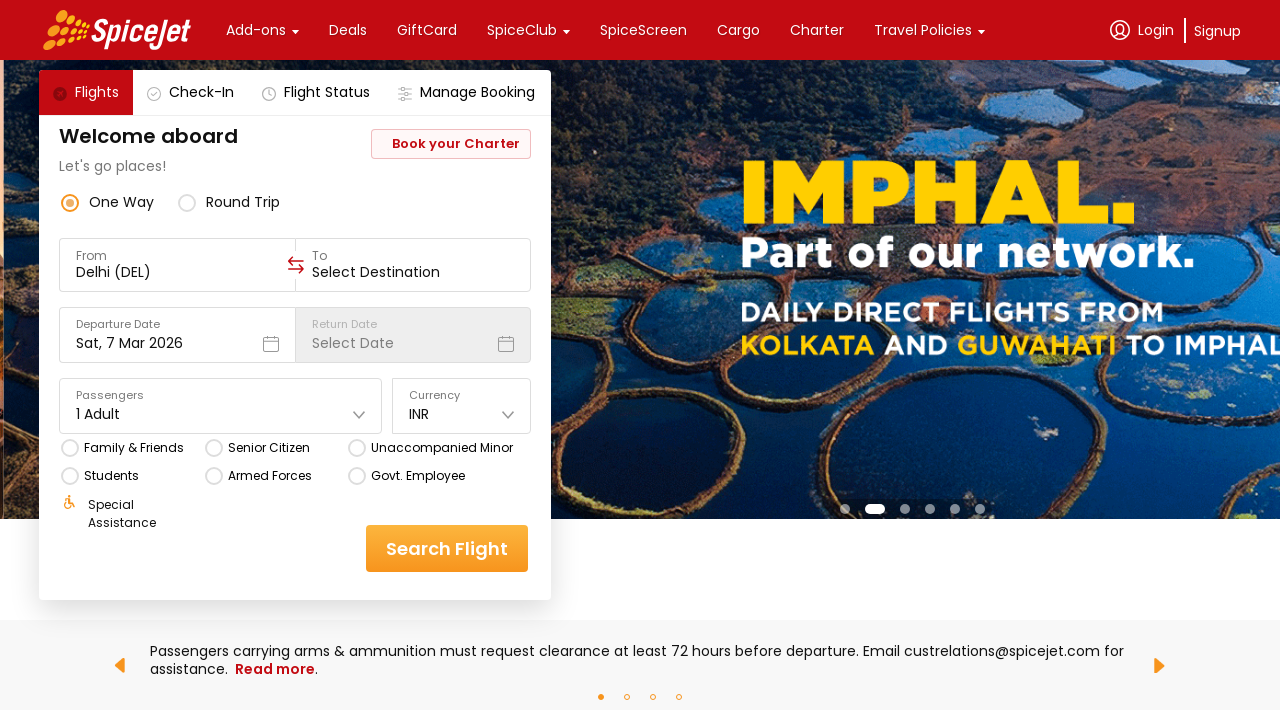

Waited for page to load (networkidle state)
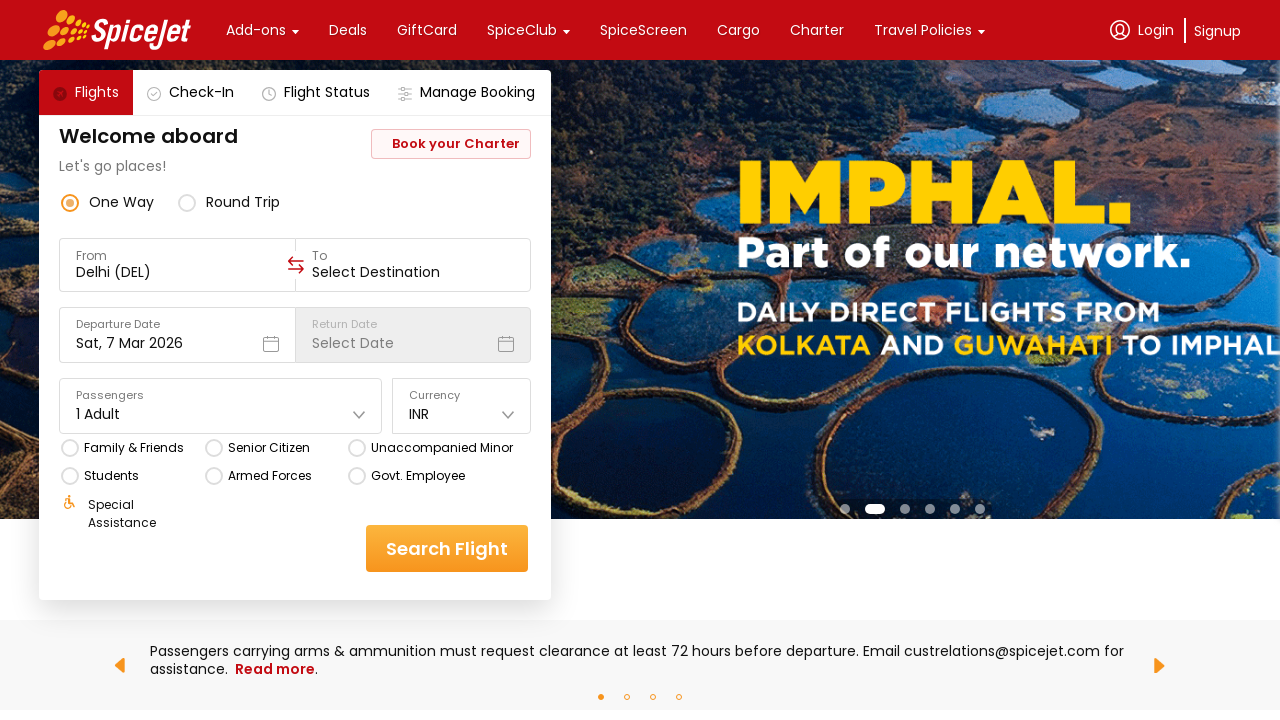

Located the Search button element
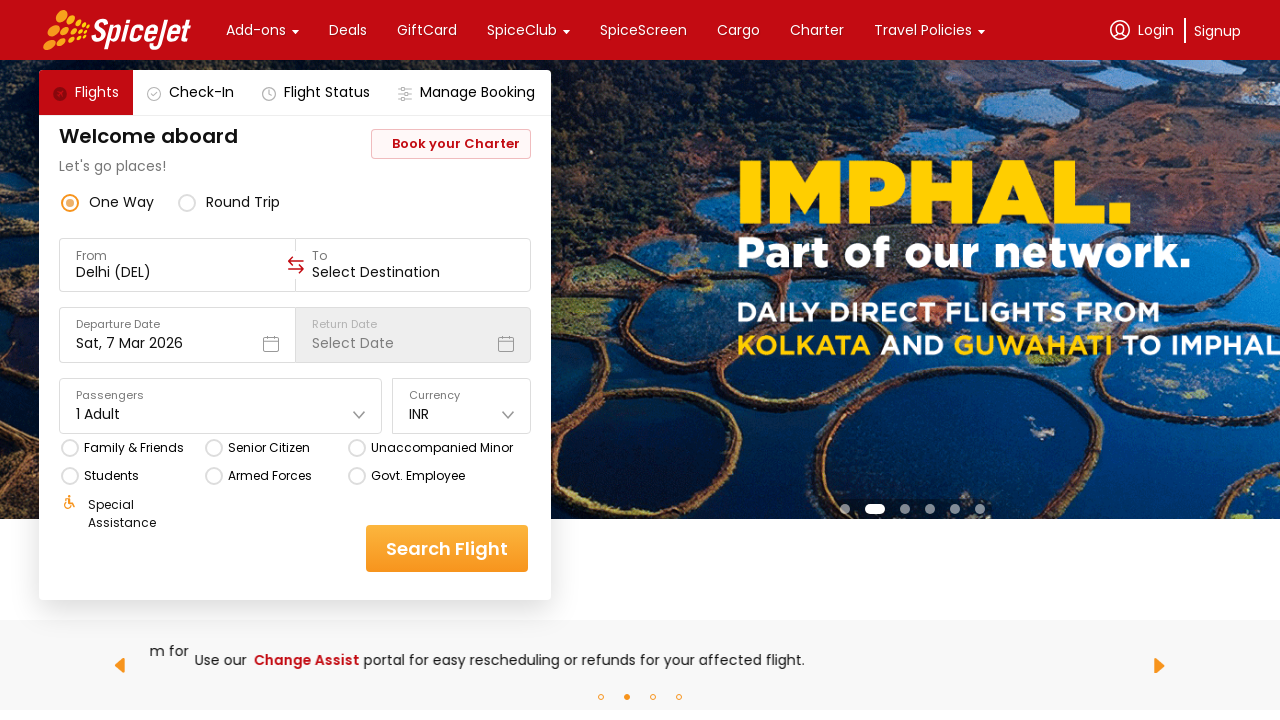

Search flights button is displayed on the SpiceJet homepage
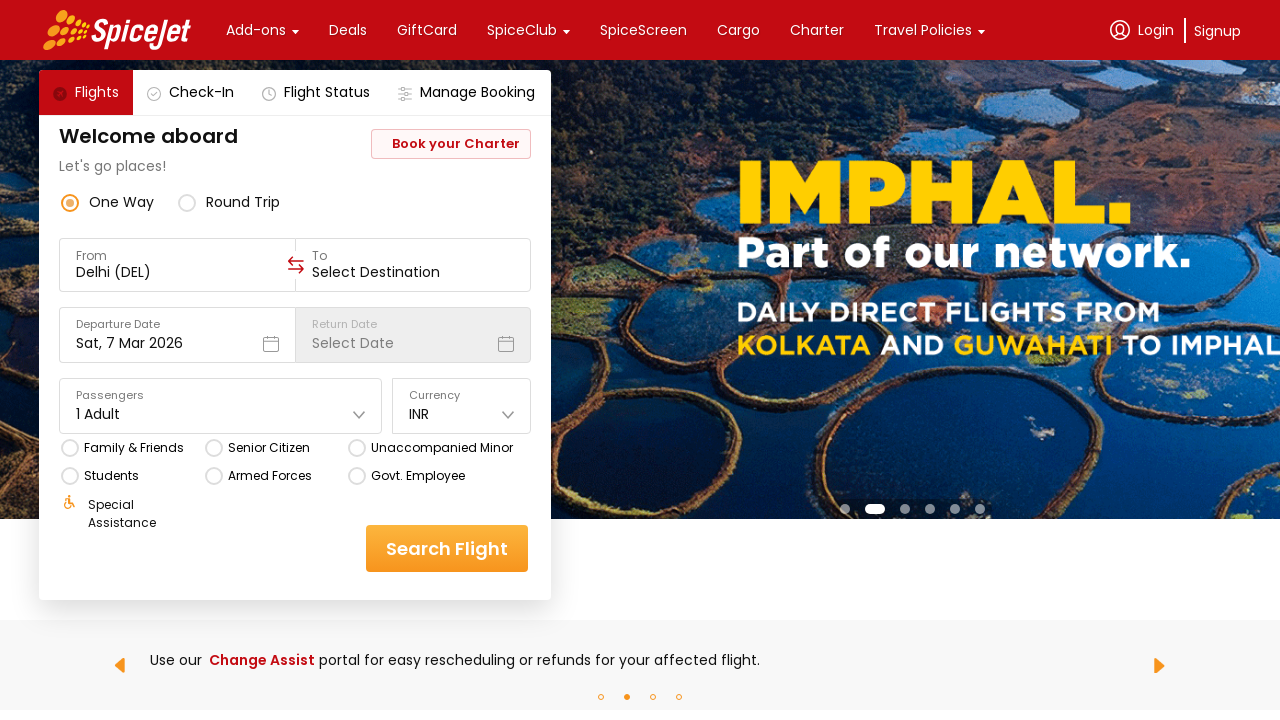

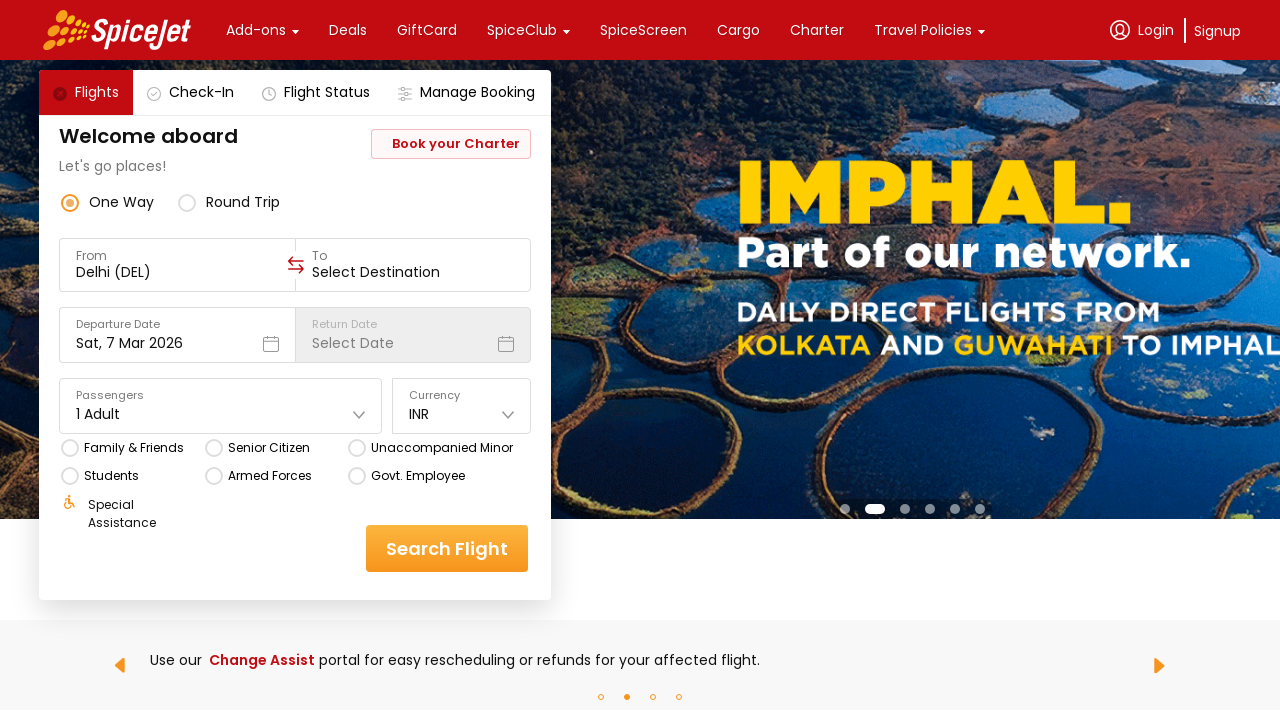